Tests an e-commerce shopping cart flow by searching for products containing "ber", adding all matching items to cart, proceeding to checkout, and applying a promo code.

Starting URL: https://rahulshettyacademy.com/seleniumPractise/

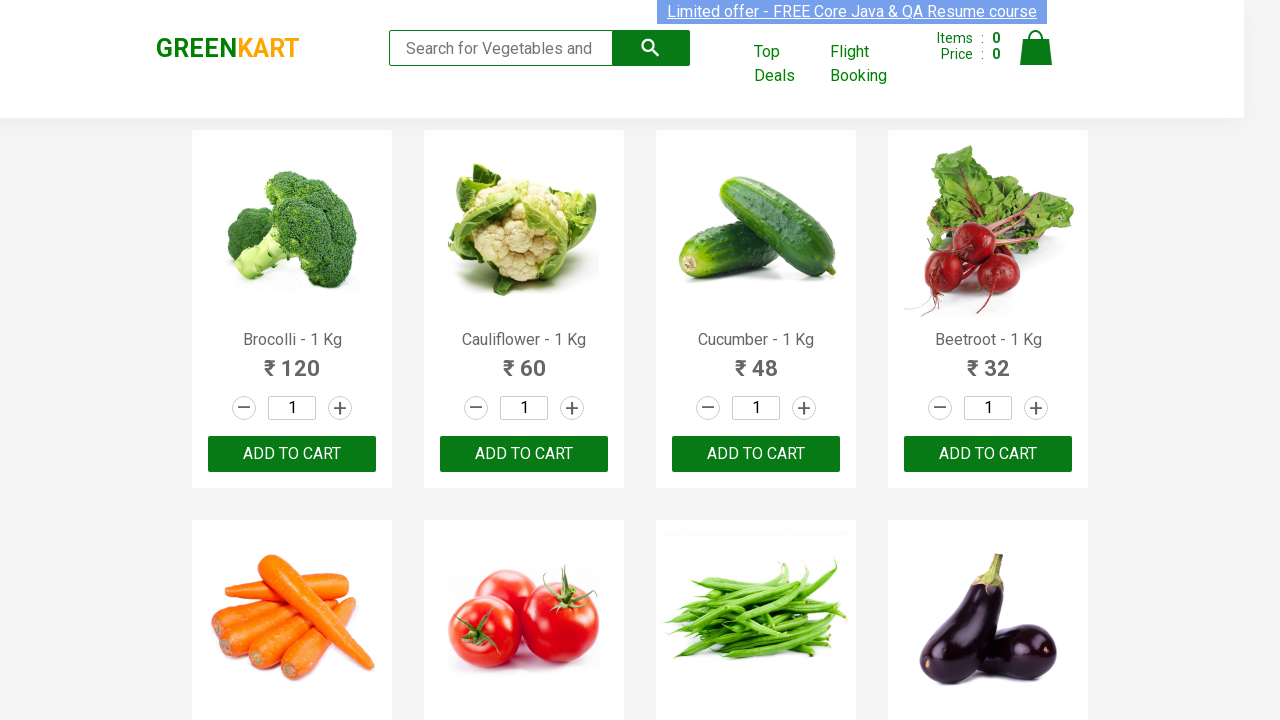

Filled search field with 'ber' to find products on input.search-keyword
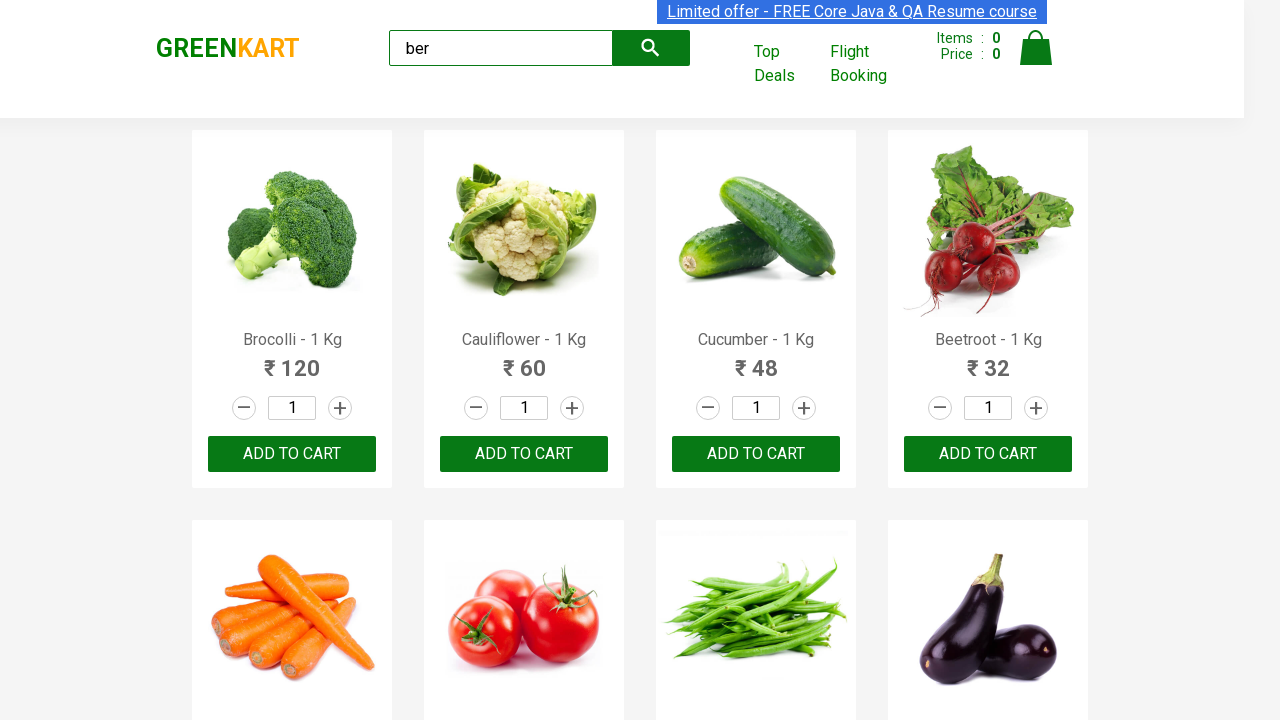

Waited 2 seconds for search results to load
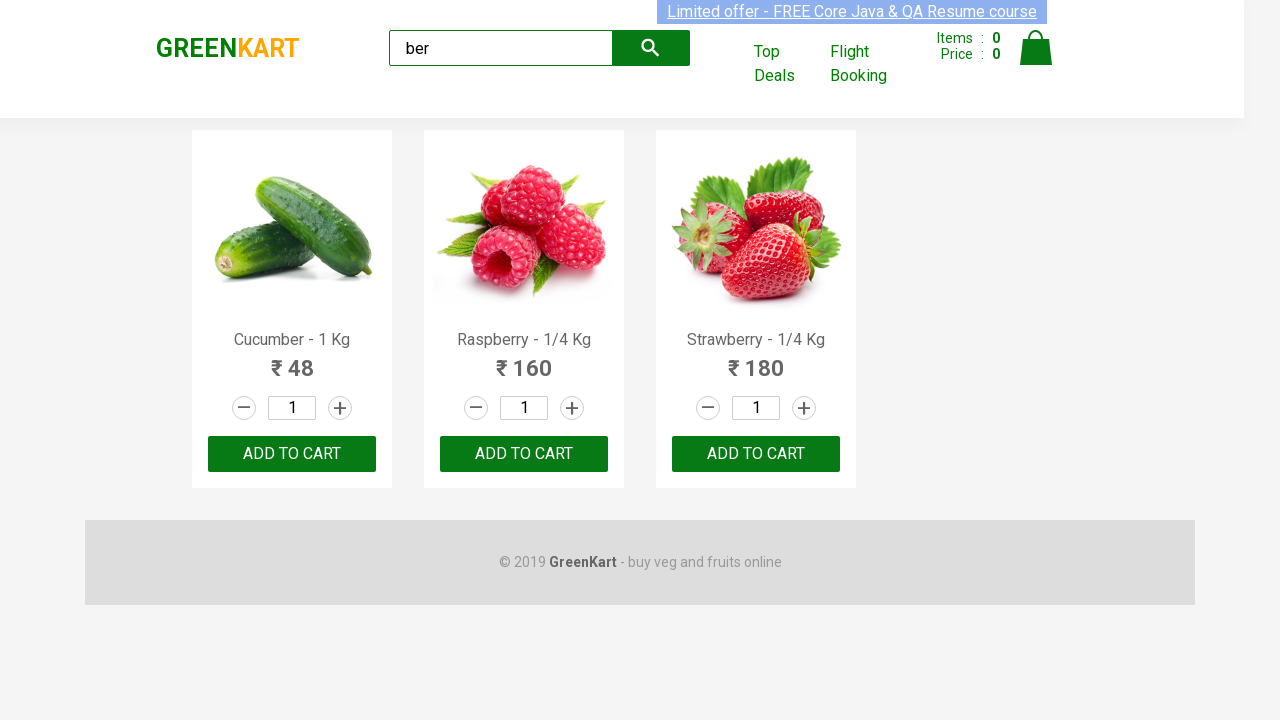

Found 3 products matching 'ber' search
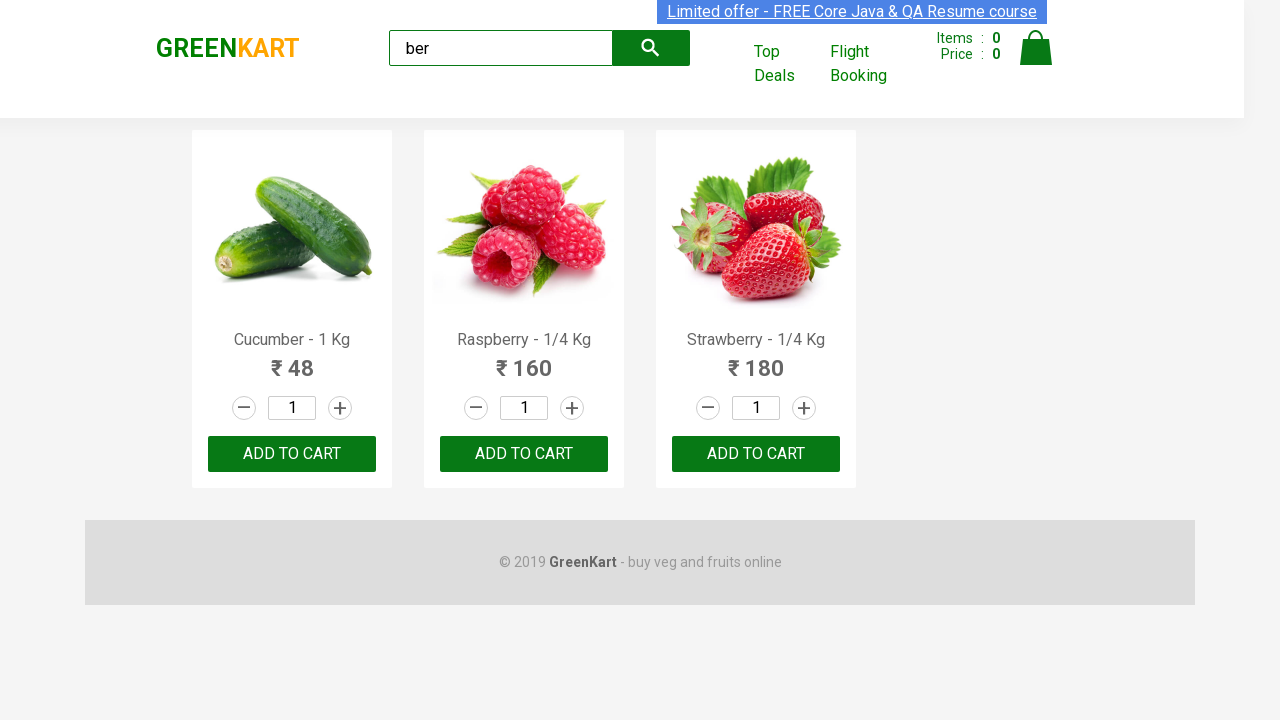

Clicked 'Add to Cart' button for product 1 at (292, 454) on xpath=//div[@class='product-action']/button >> nth=0
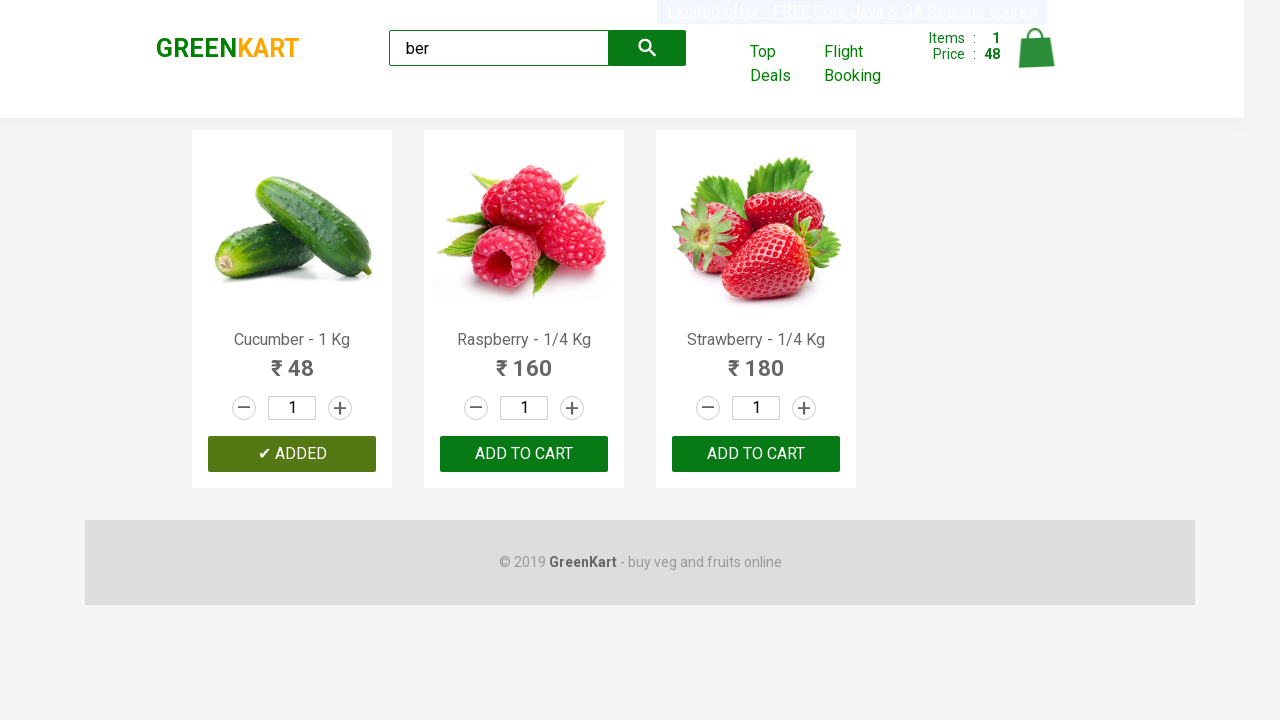

Clicked 'Add to Cart' button for product 2 at (524, 454) on xpath=//div[@class='product-action']/button >> nth=1
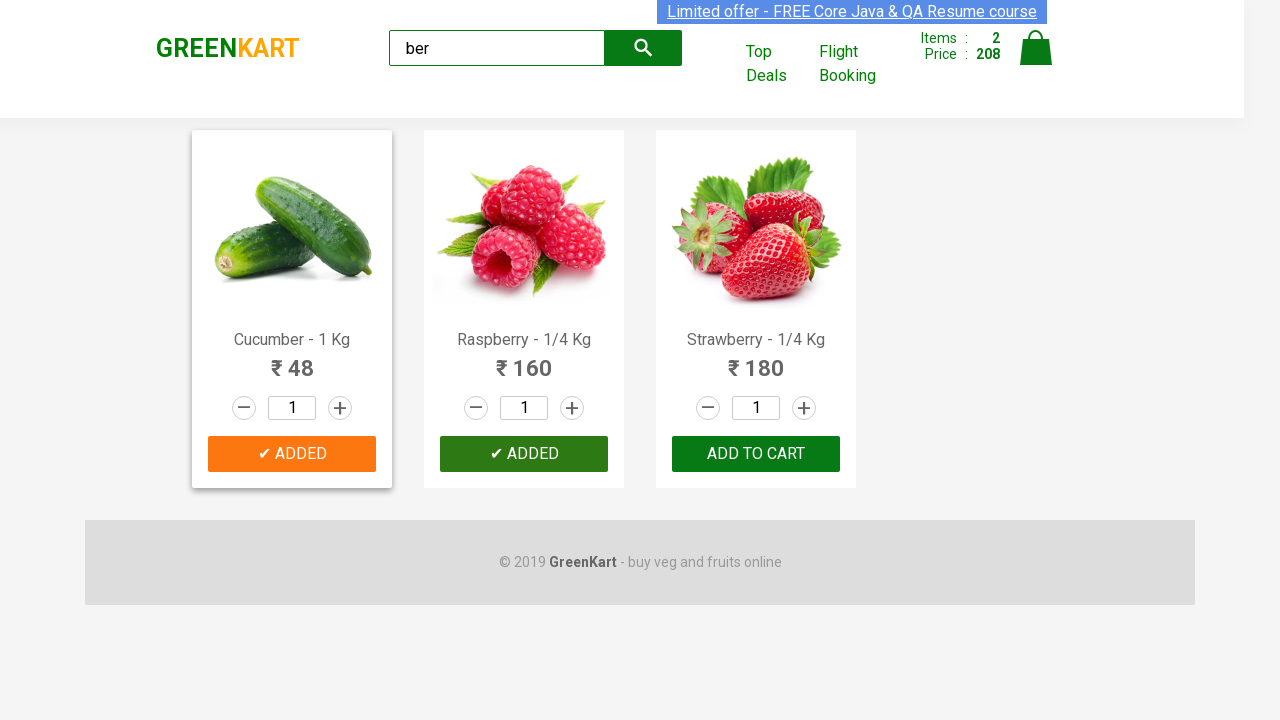

Clicked 'Add to Cart' button for product 3 at (756, 454) on xpath=//div[@class='product-action']/button >> nth=2
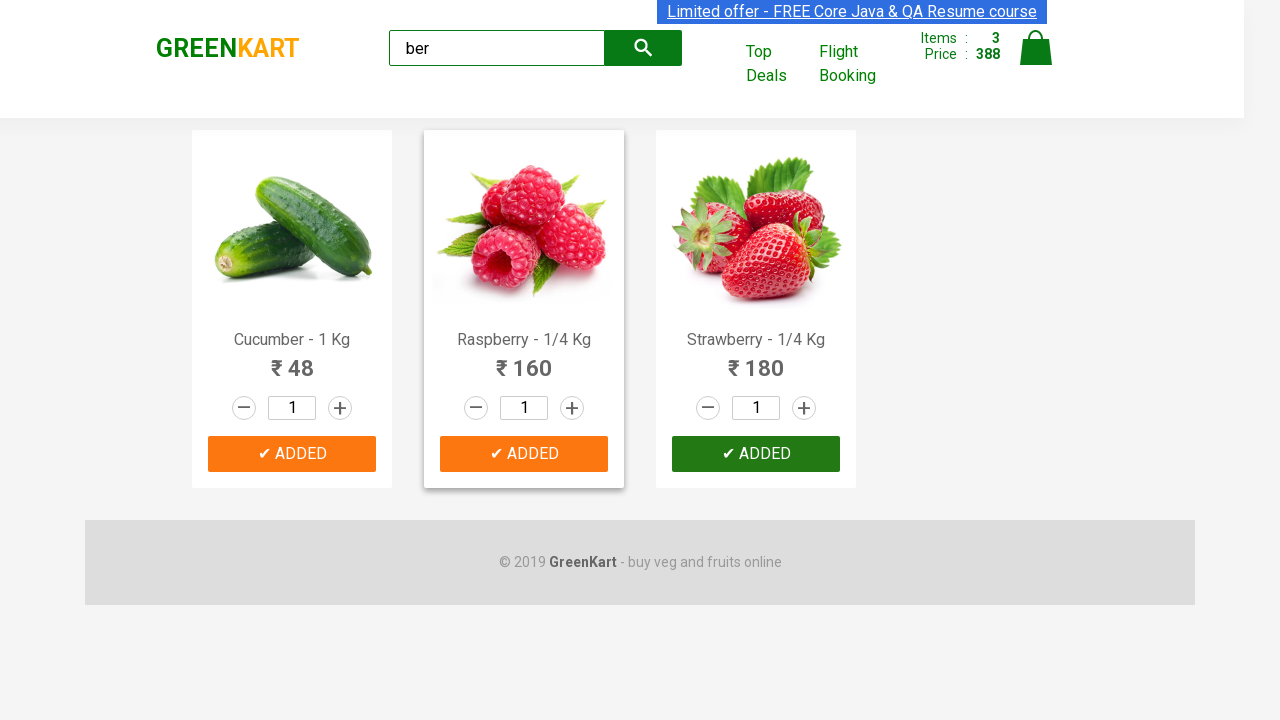

Clicked cart icon to view shopping cart at (1036, 48) on img[alt='Cart']
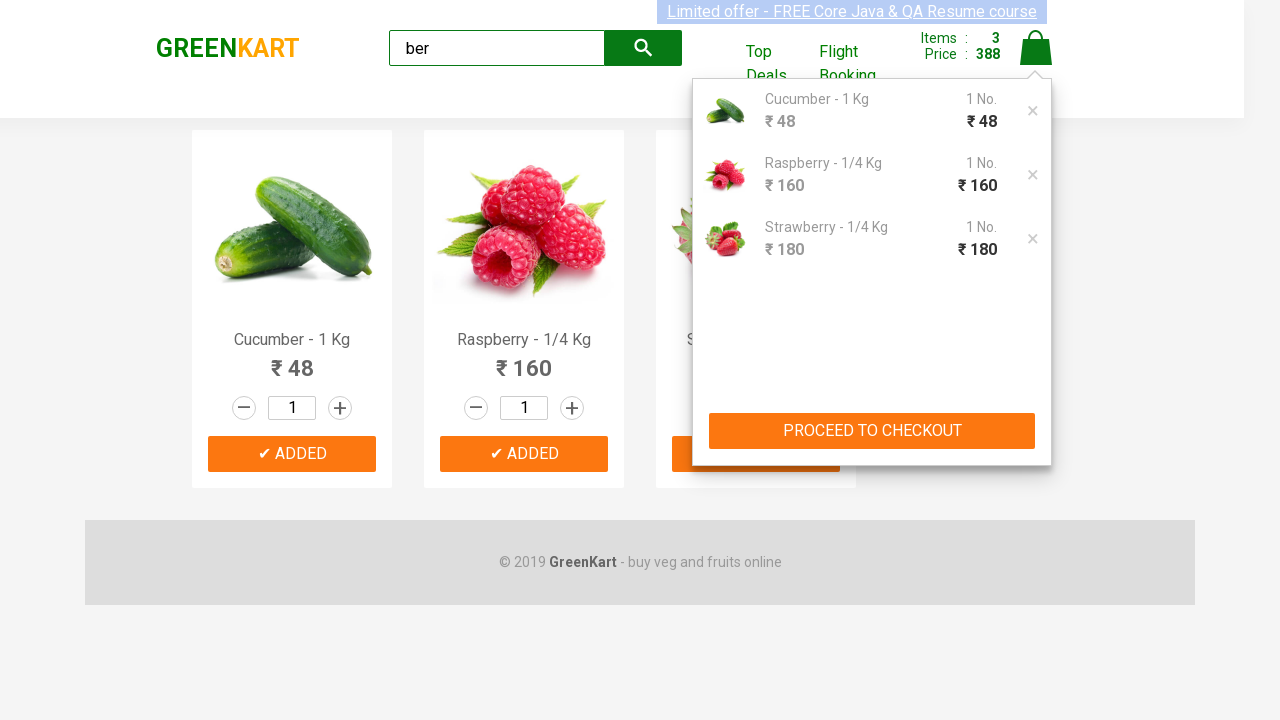

Clicked 'PROCEED TO CHECKOUT' button at (872, 431) on xpath=//button[text()='PROCEED TO CHECKOUT']
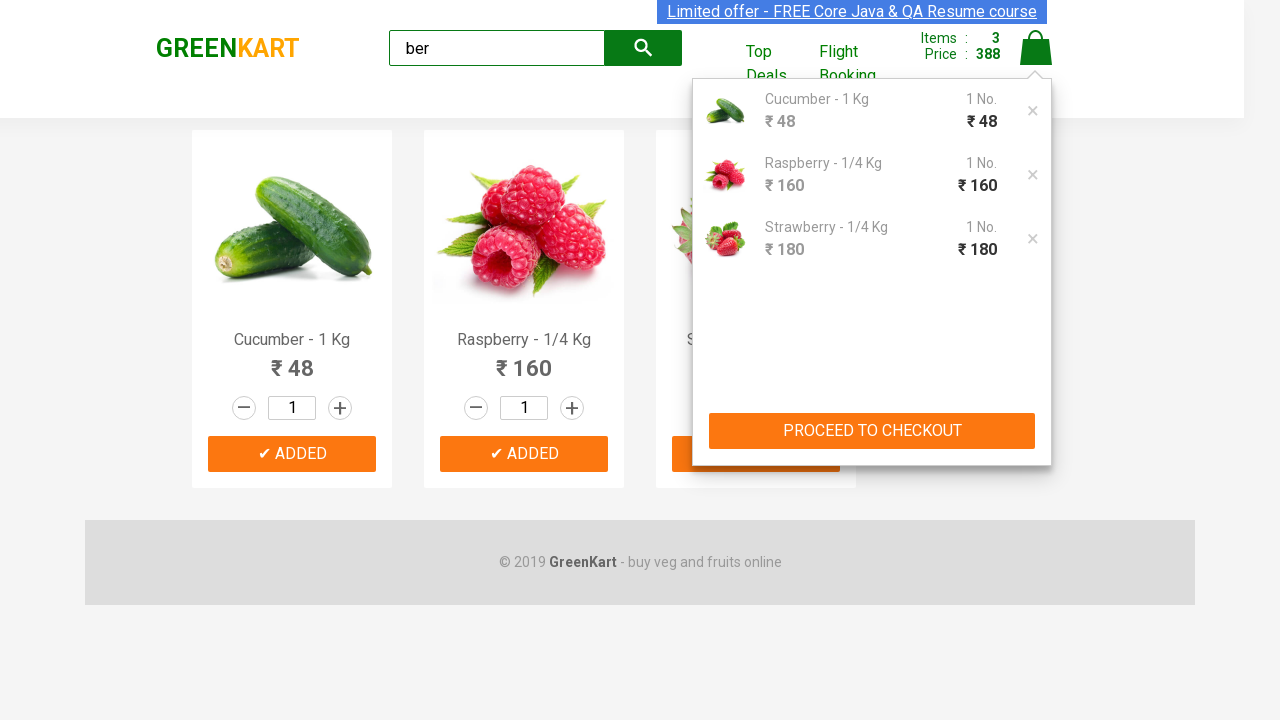

Entered promo code 'rahulshettyacademy' on .promoCode
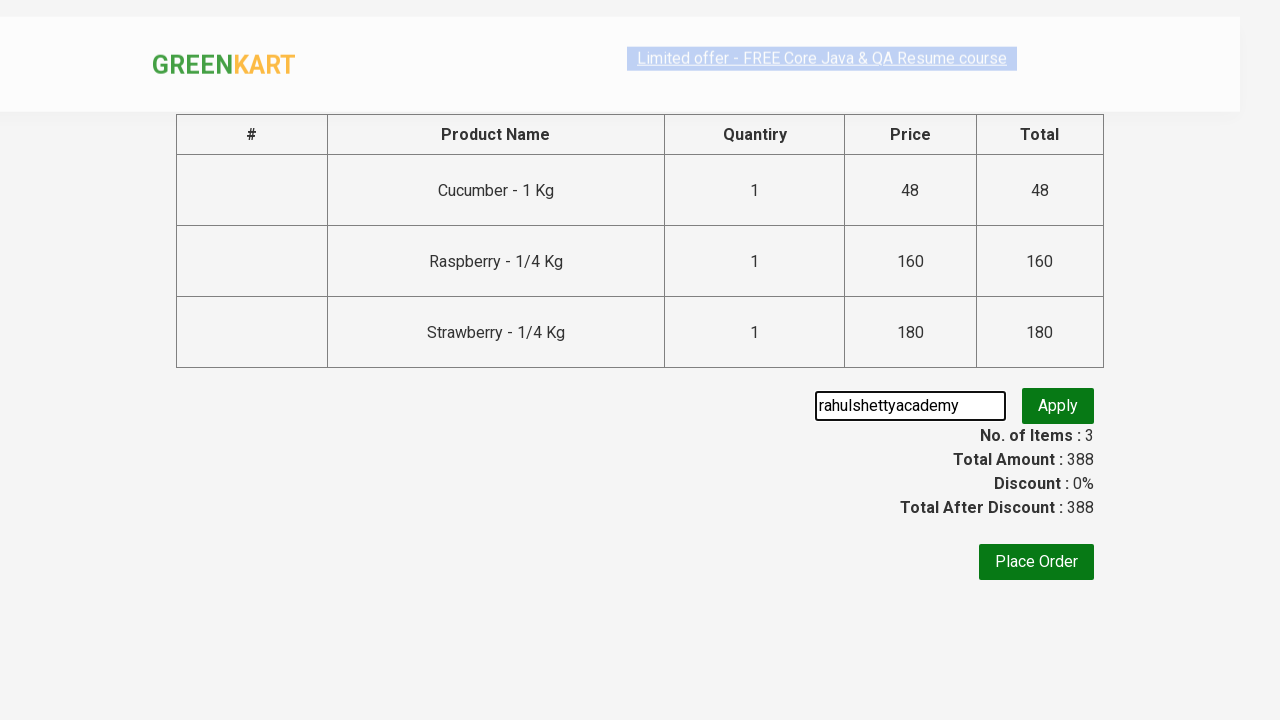

Clicked 'Apply' button to apply promo code at (1058, 406) on .promoBtn
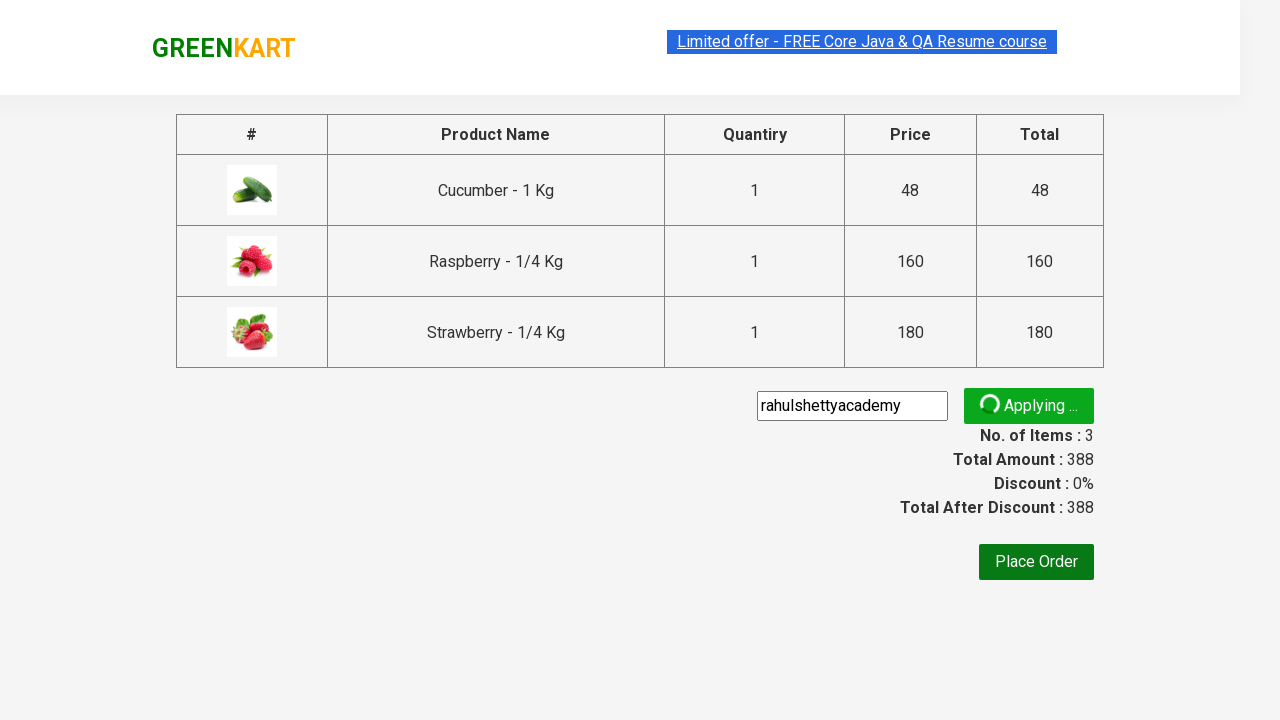

Promo code was successfully applied and promo info appeared
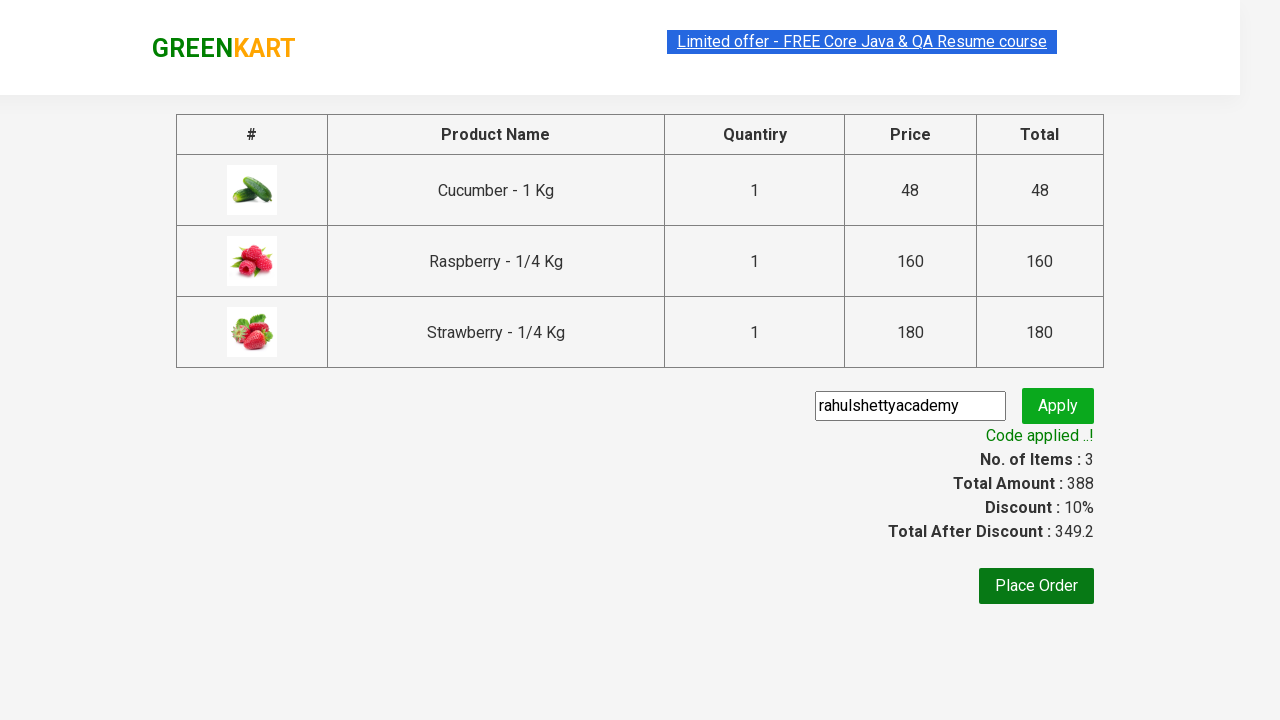

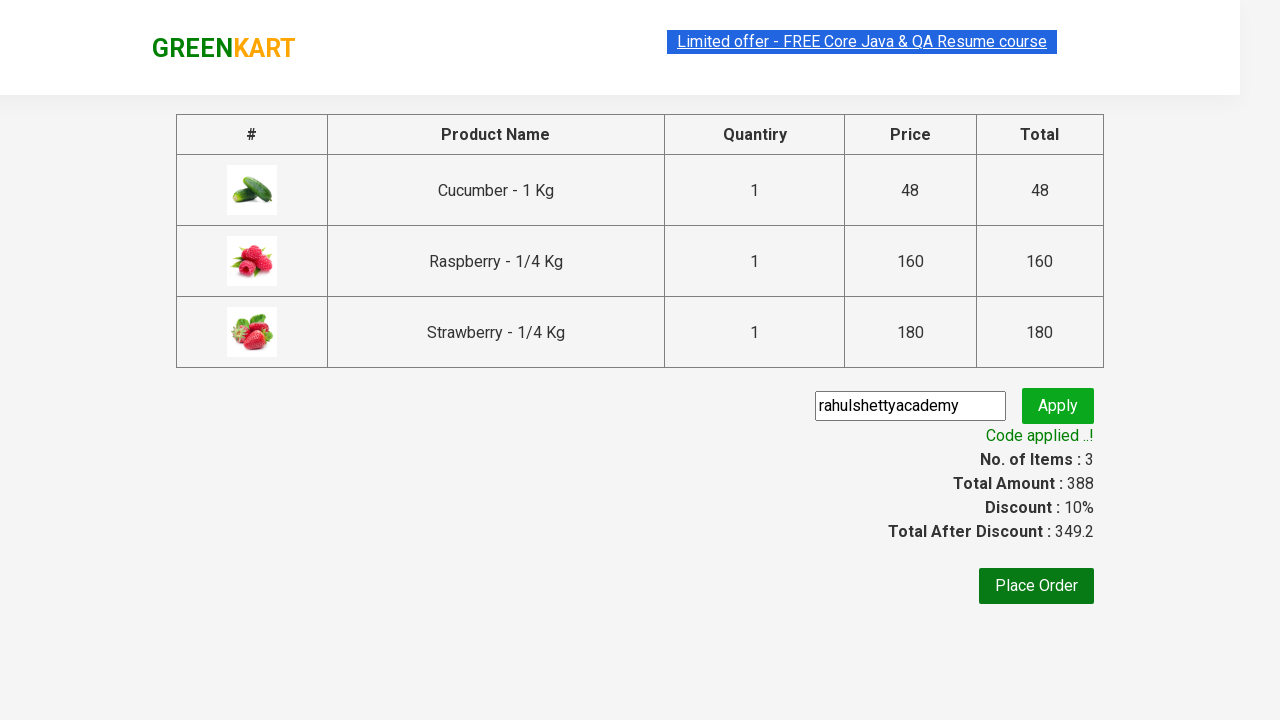